Tests completing all tasks using toggle-all in the Active filter view

Starting URL: https://todomvc4tasj.herokuapp.com/

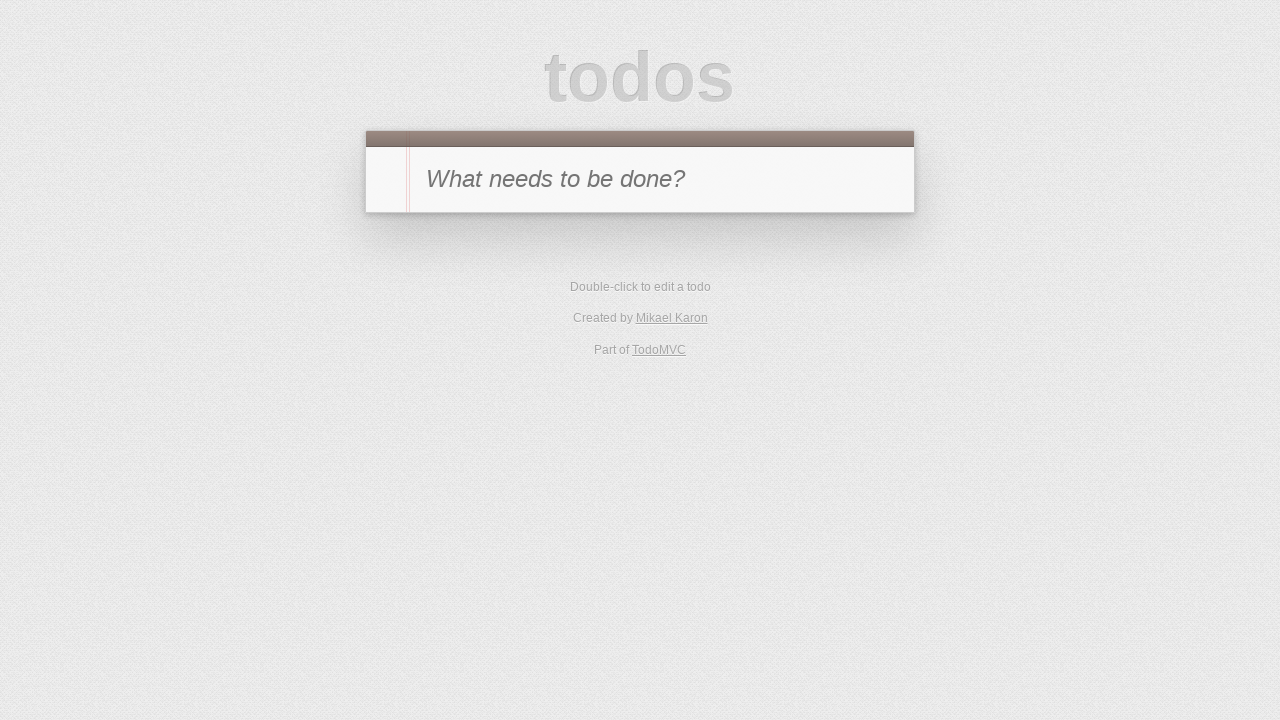

Set initial localStorage with two active tasks
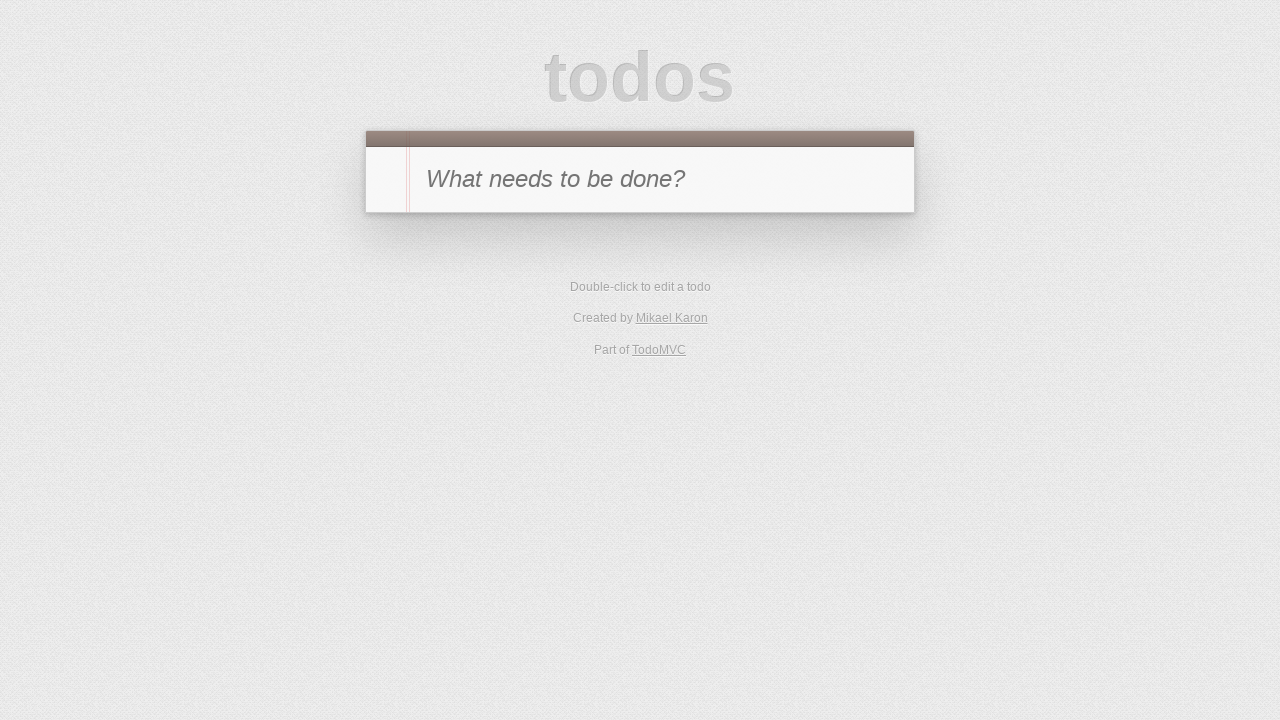

Reloaded page to load tasks from localStorage
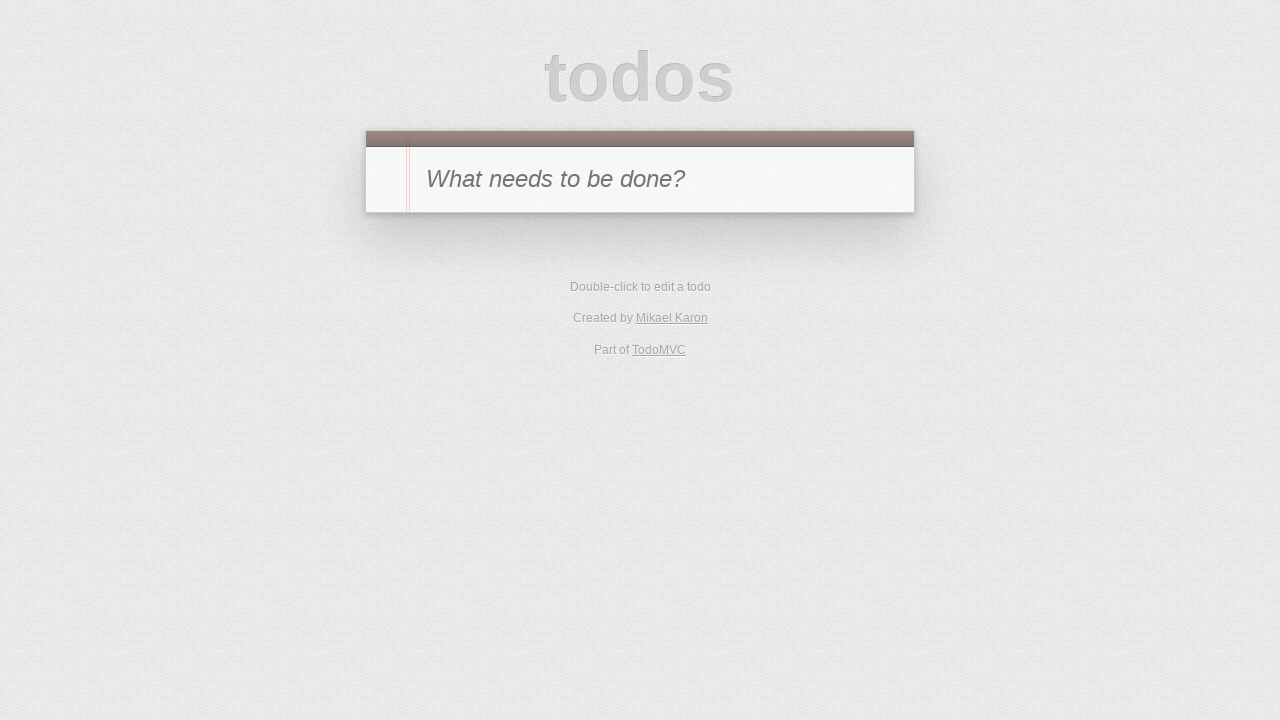

Clicked Active filter to view only active tasks at (614, 351) on [href='#/active']
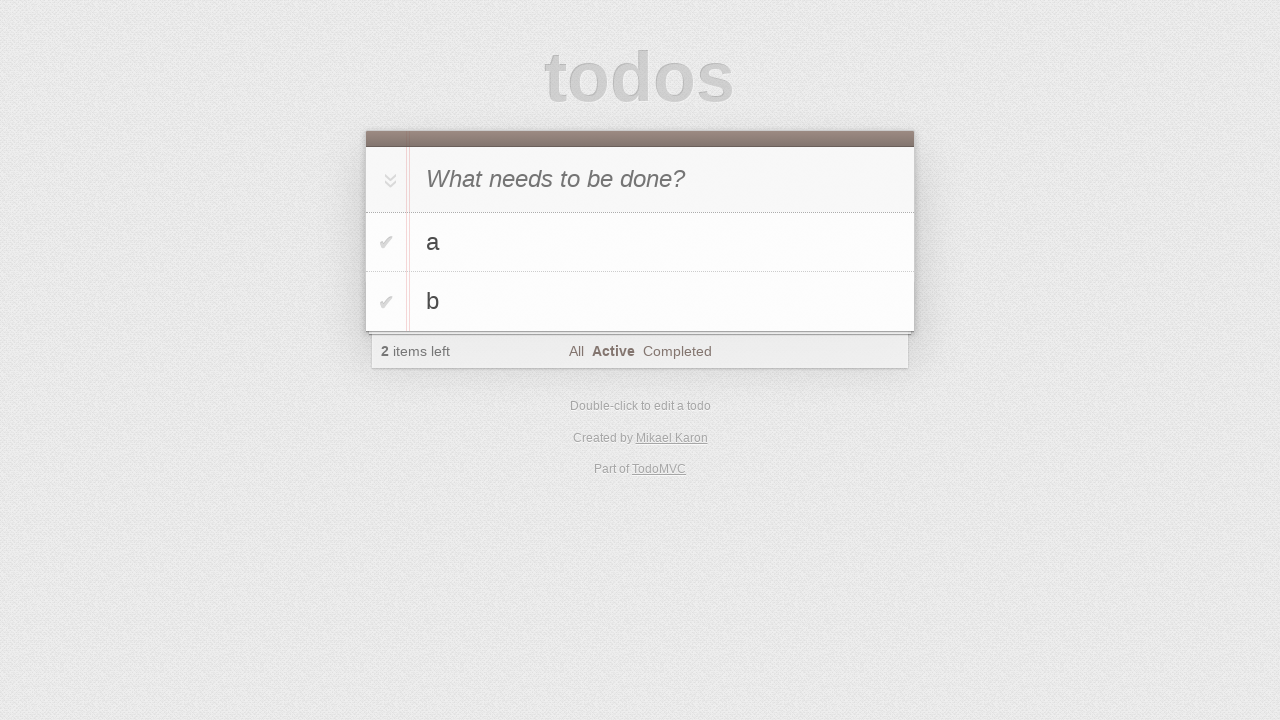

Clicked toggle-all to complete all visible active tasks at (388, 180) on #toggle-all
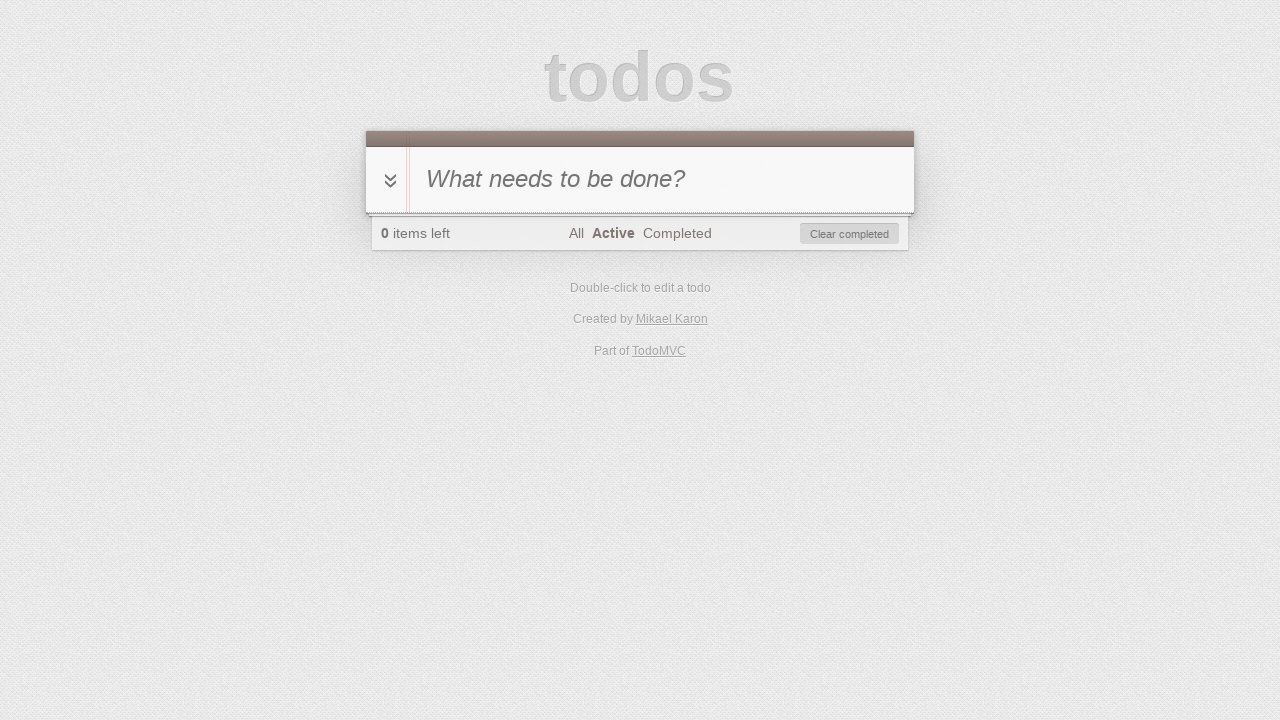

Verified that no tasks are visible after completing all tasks in Active filter
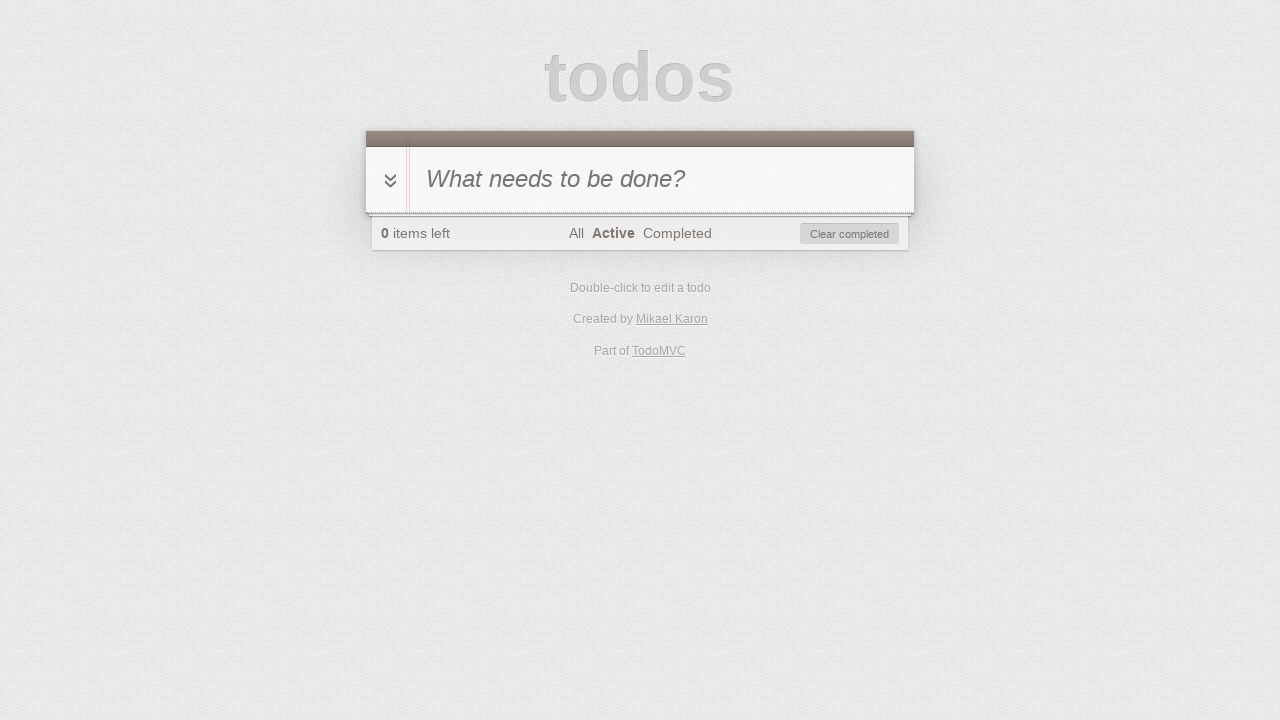

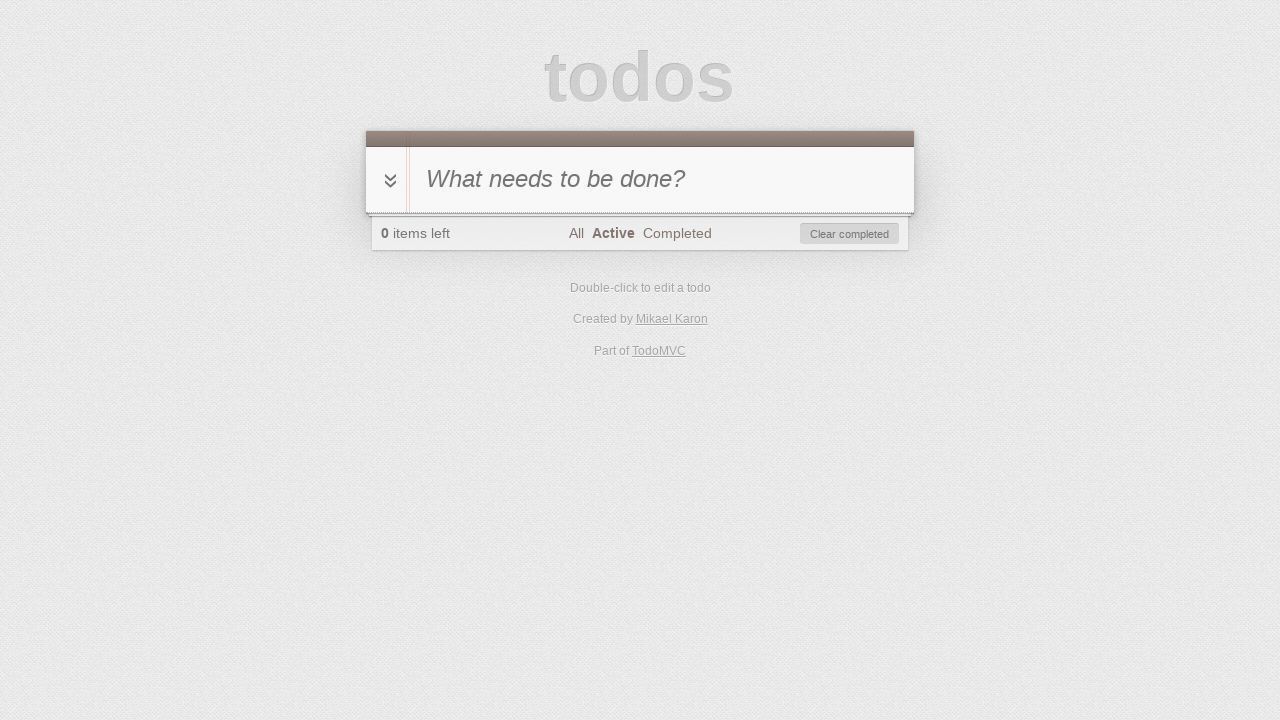